Navigates to a training services page, maximizes the window, then navigates to a contact page on the same website.

Starting URL: https://www.roicians.com/training-service/

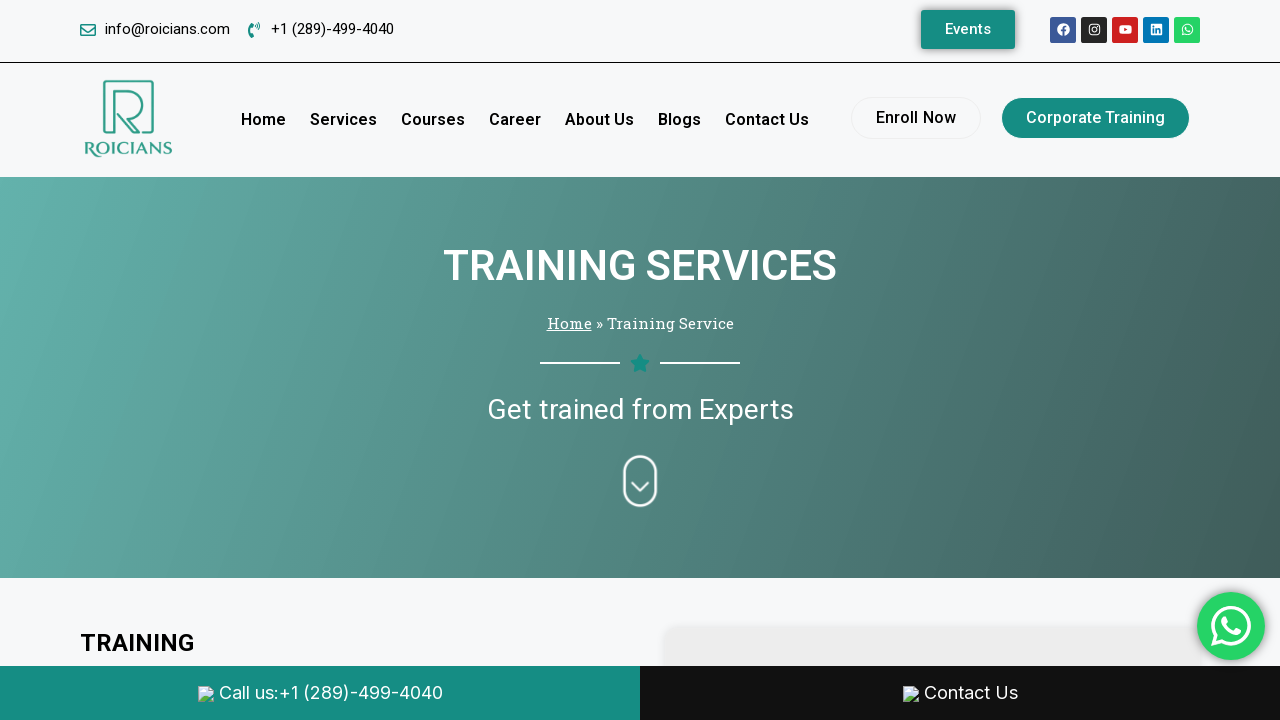

Set viewport to 1920x1080 to maximize window
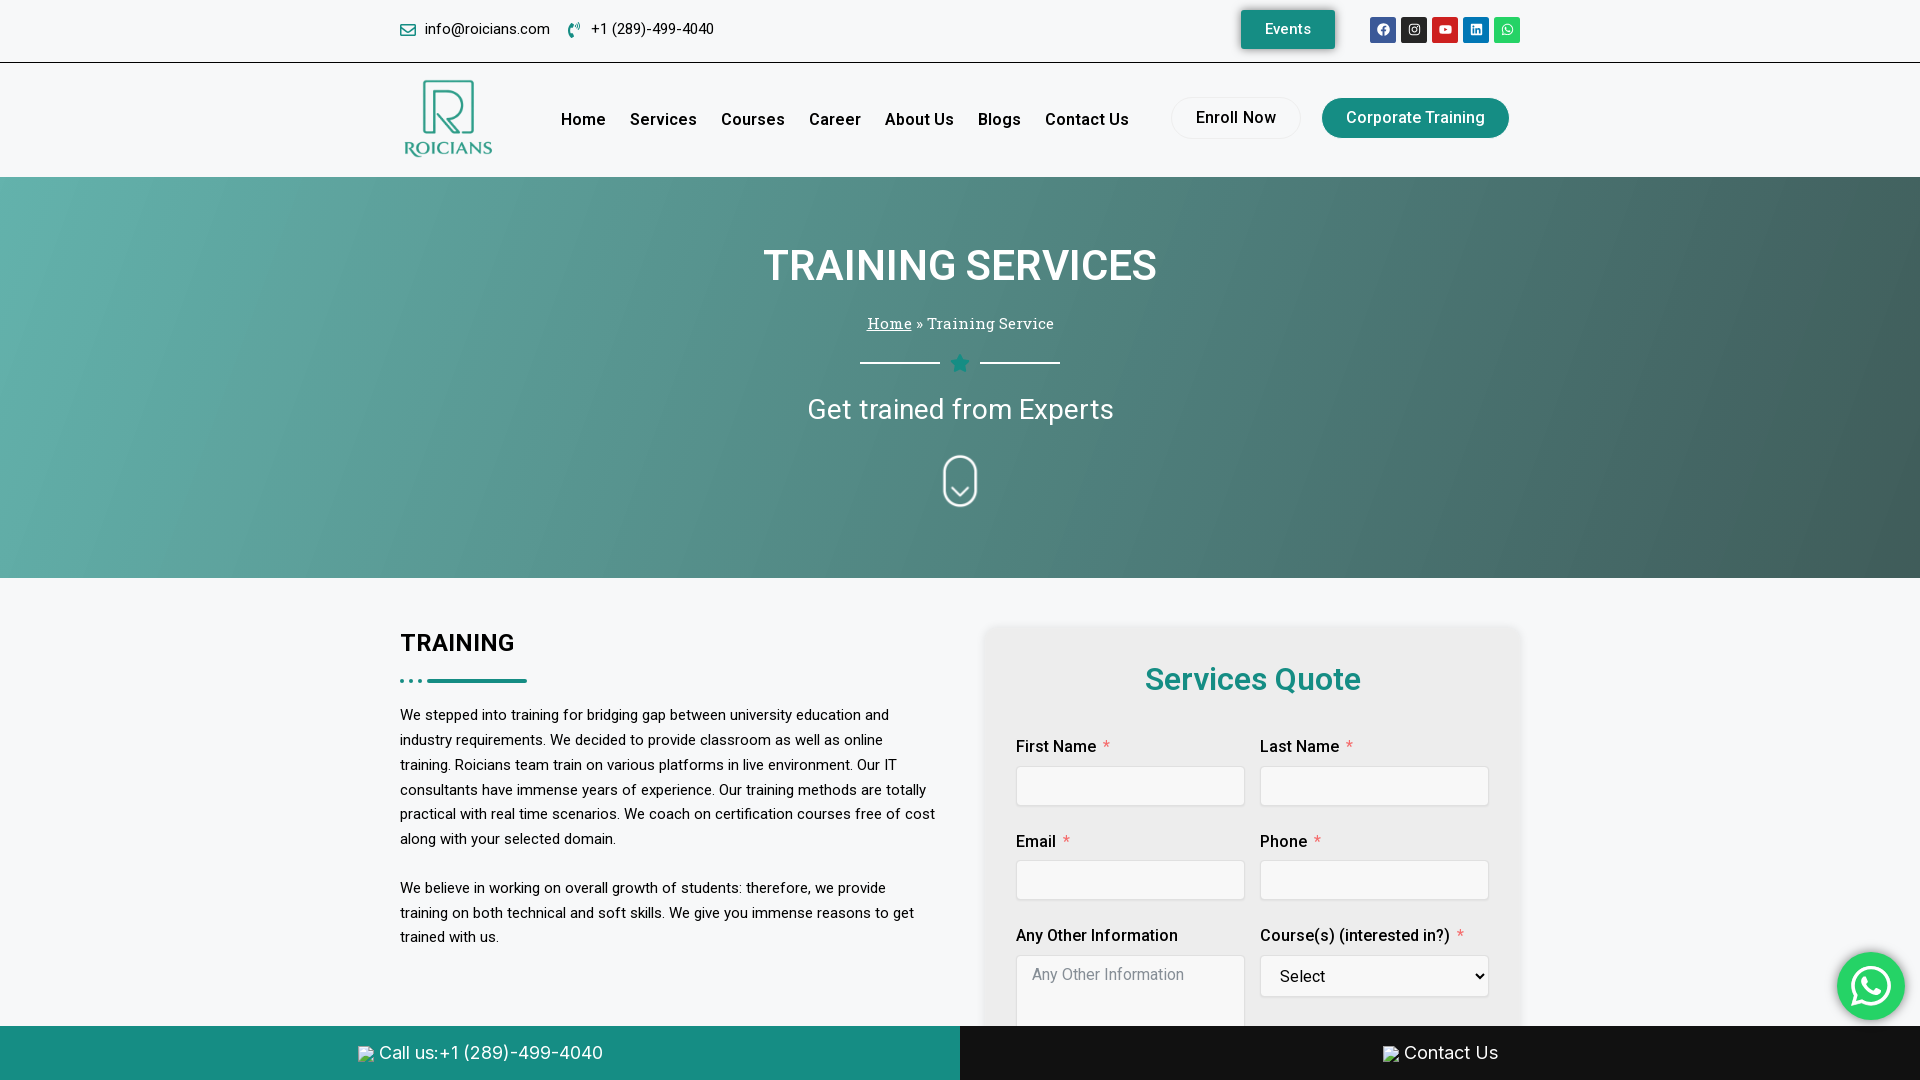

Navigated to contact page at https://www.roicians.com/contact-us/
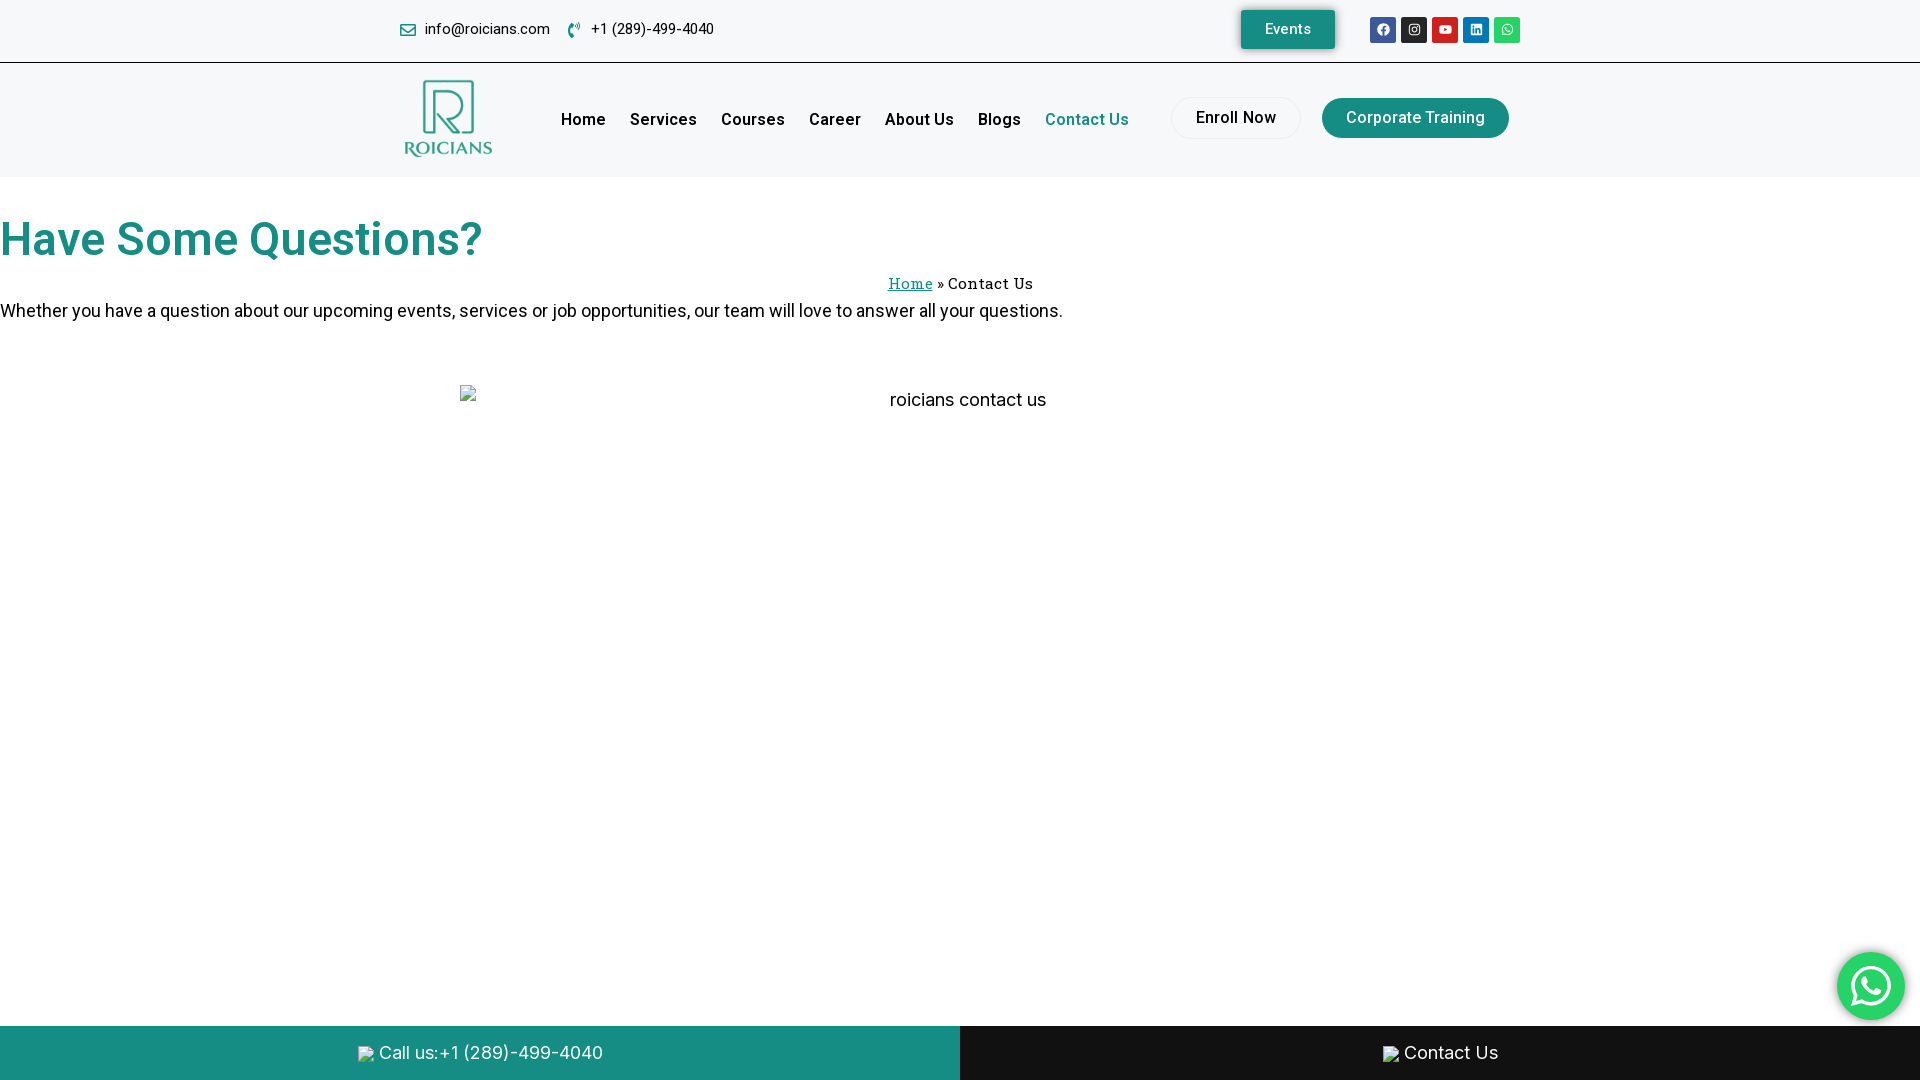

Contact page loaded and DOM content ready
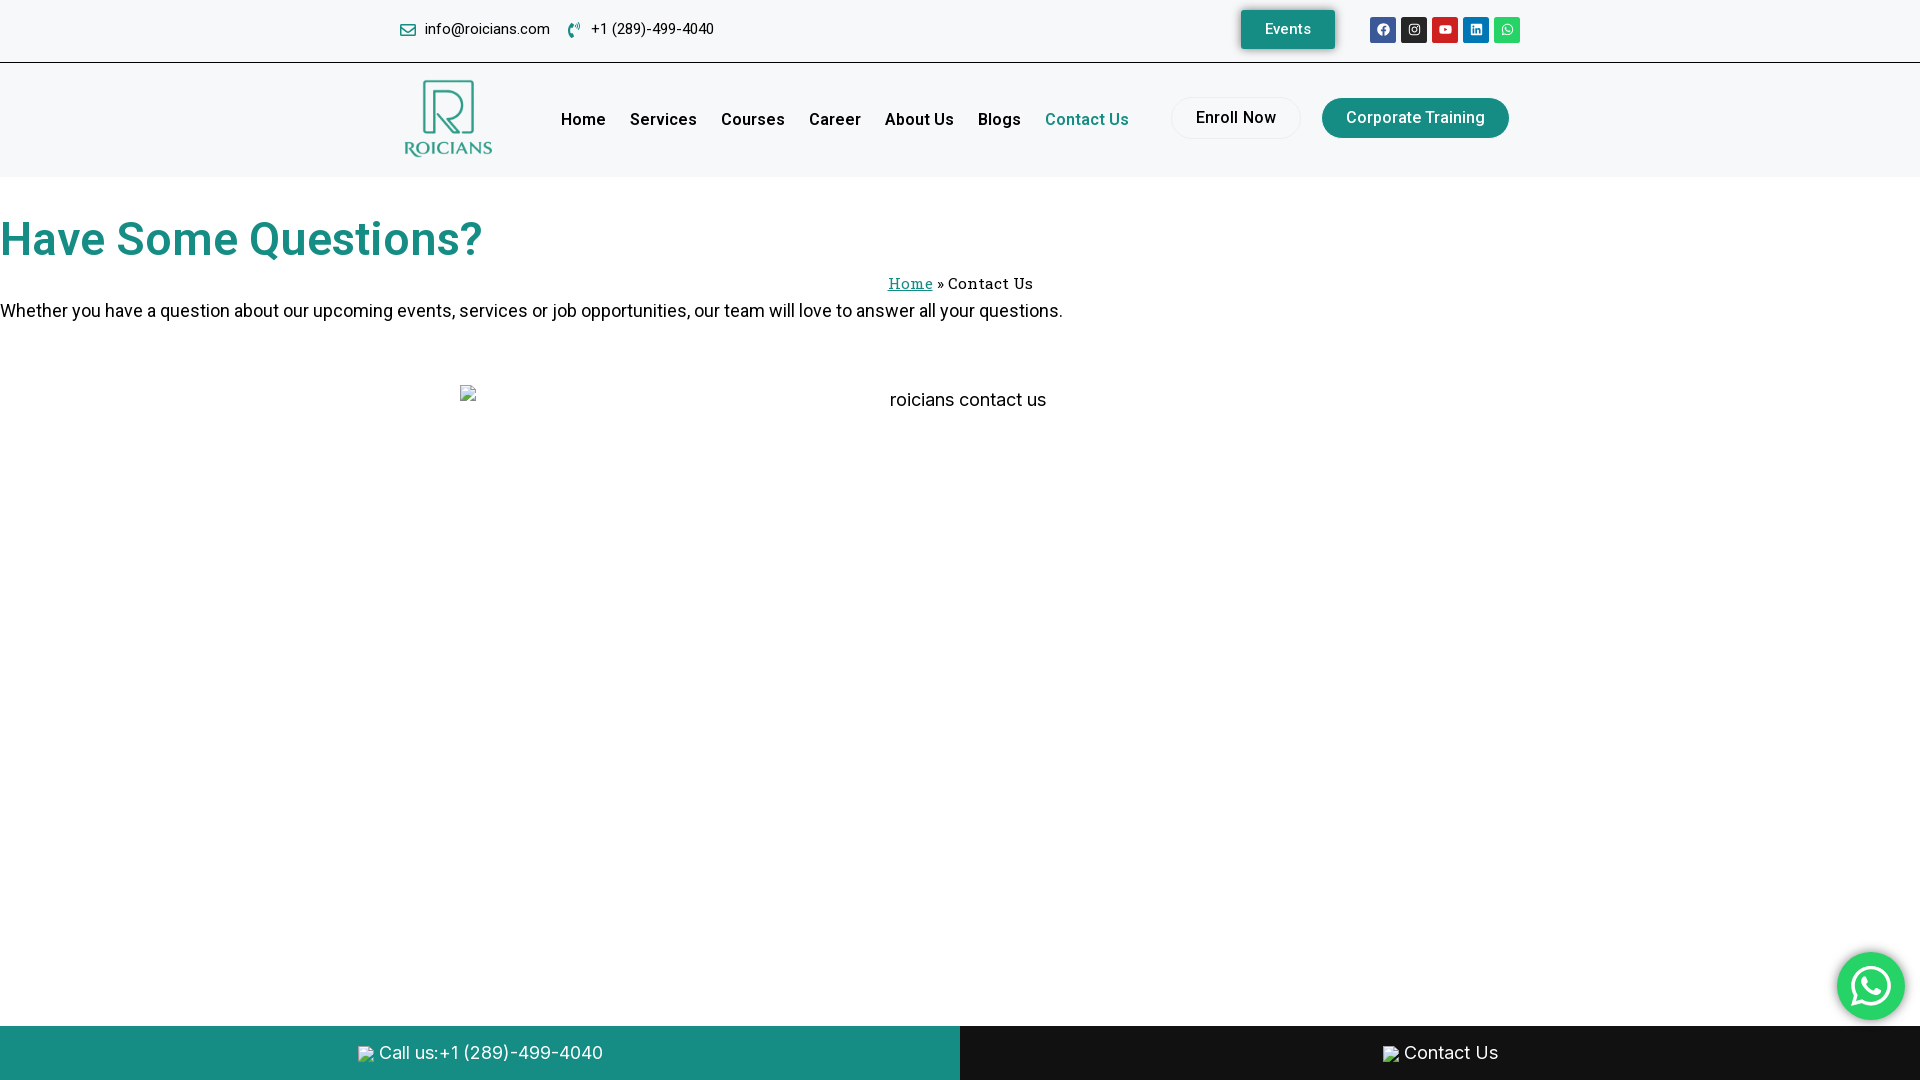

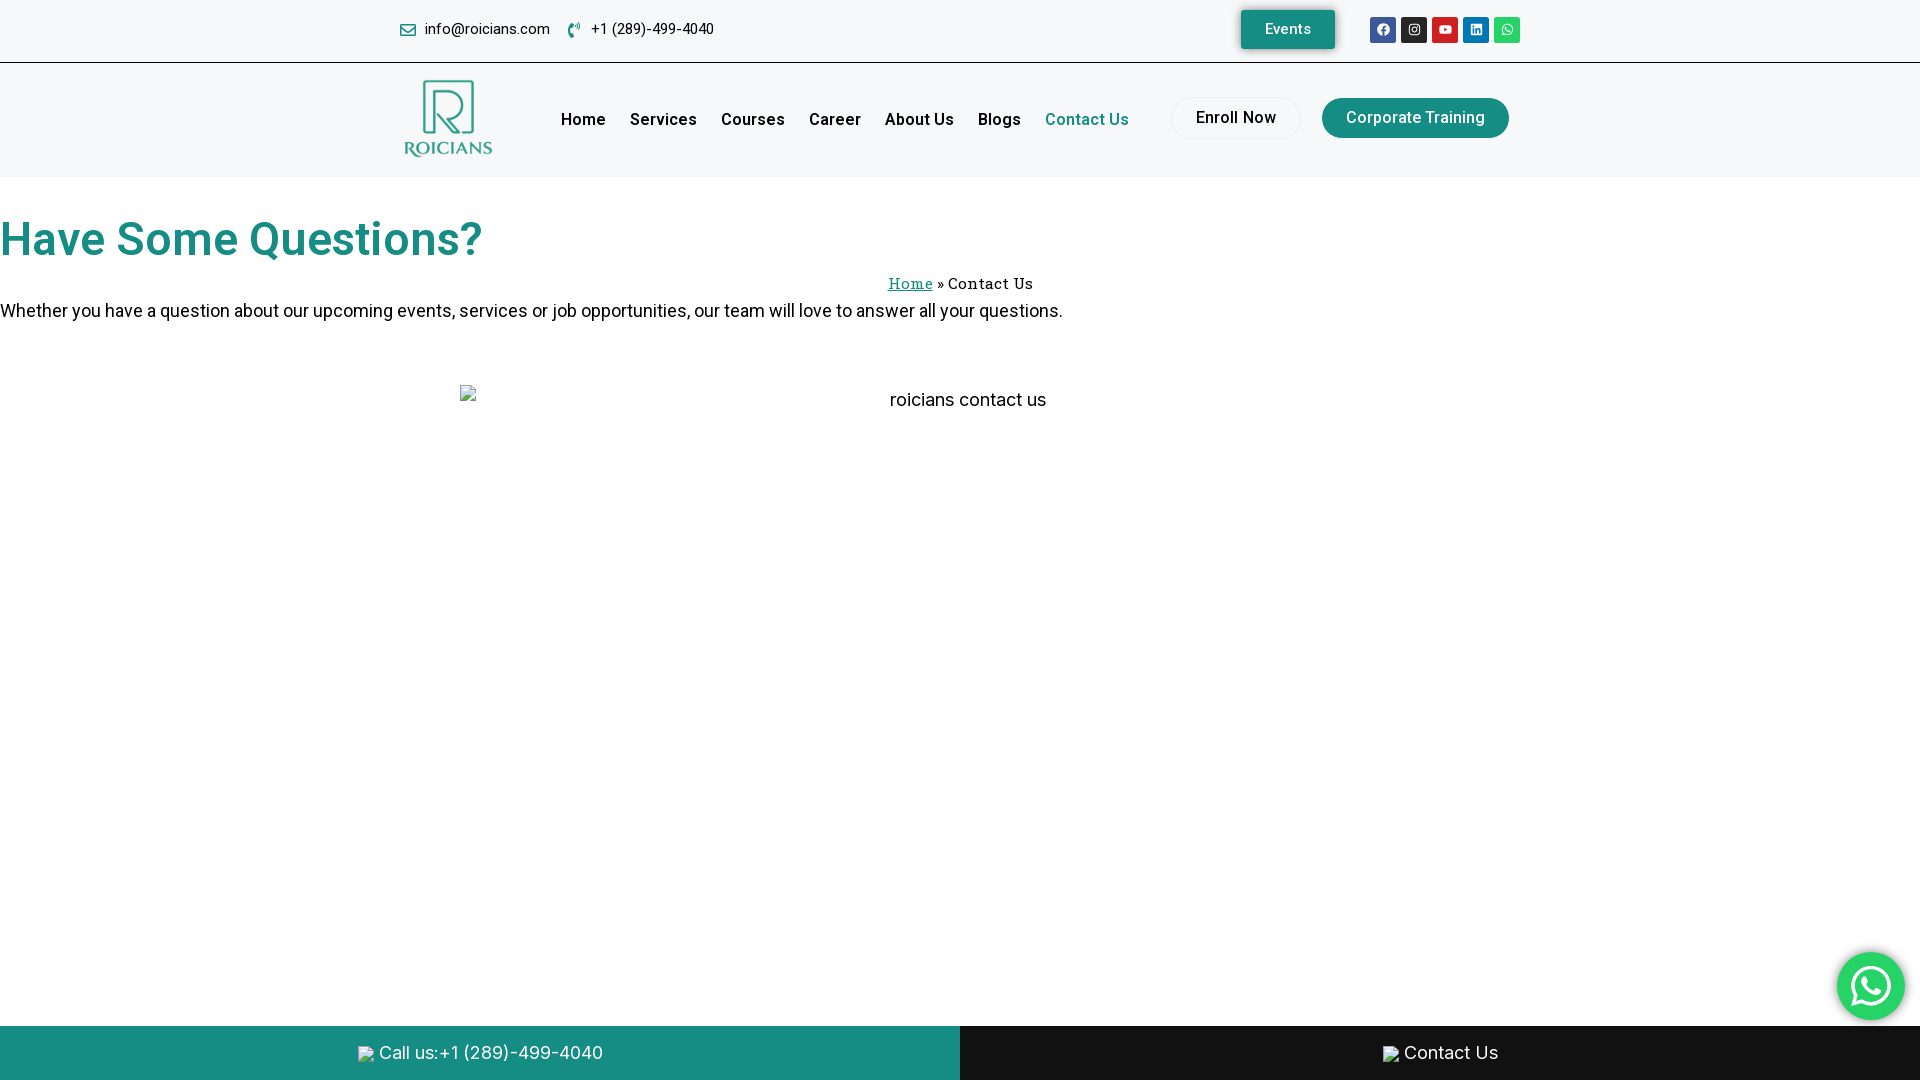